Enters recipient email address for gift delivery

Starting URL: https://buyme.co.il/

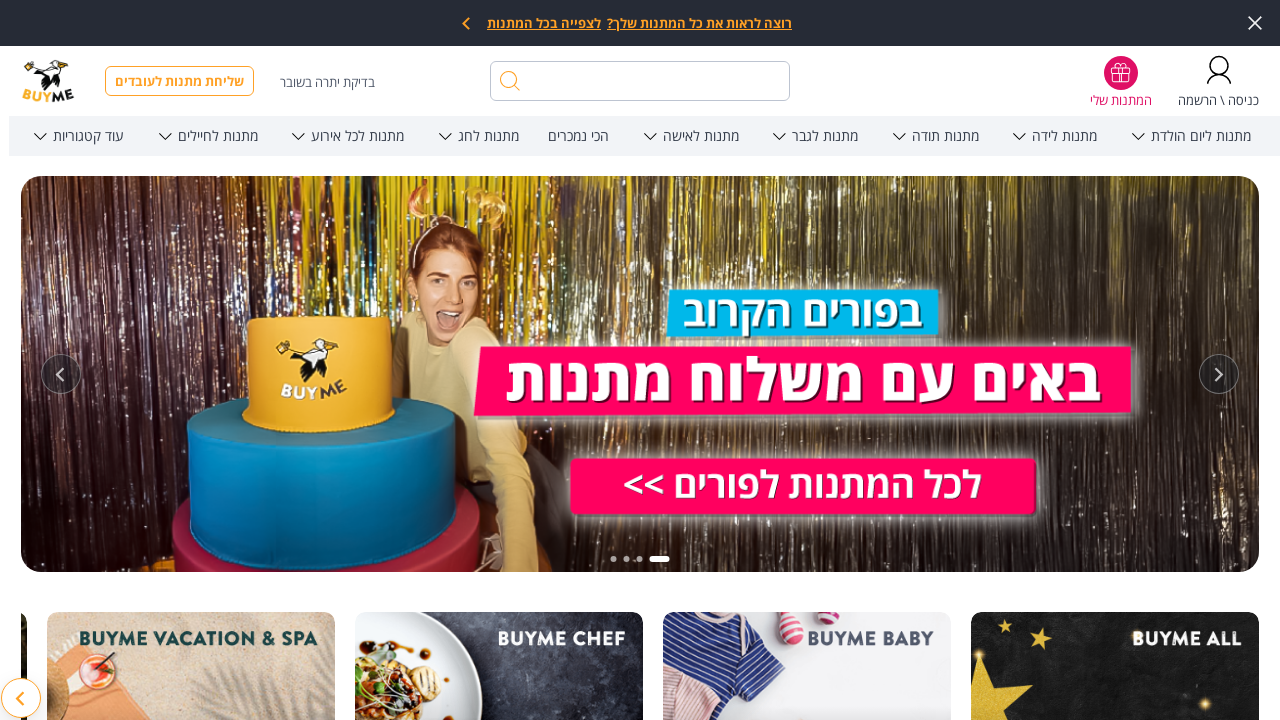

Filled email field with recipient email address 'recipient@example.com' for gift delivery on input[type='email']
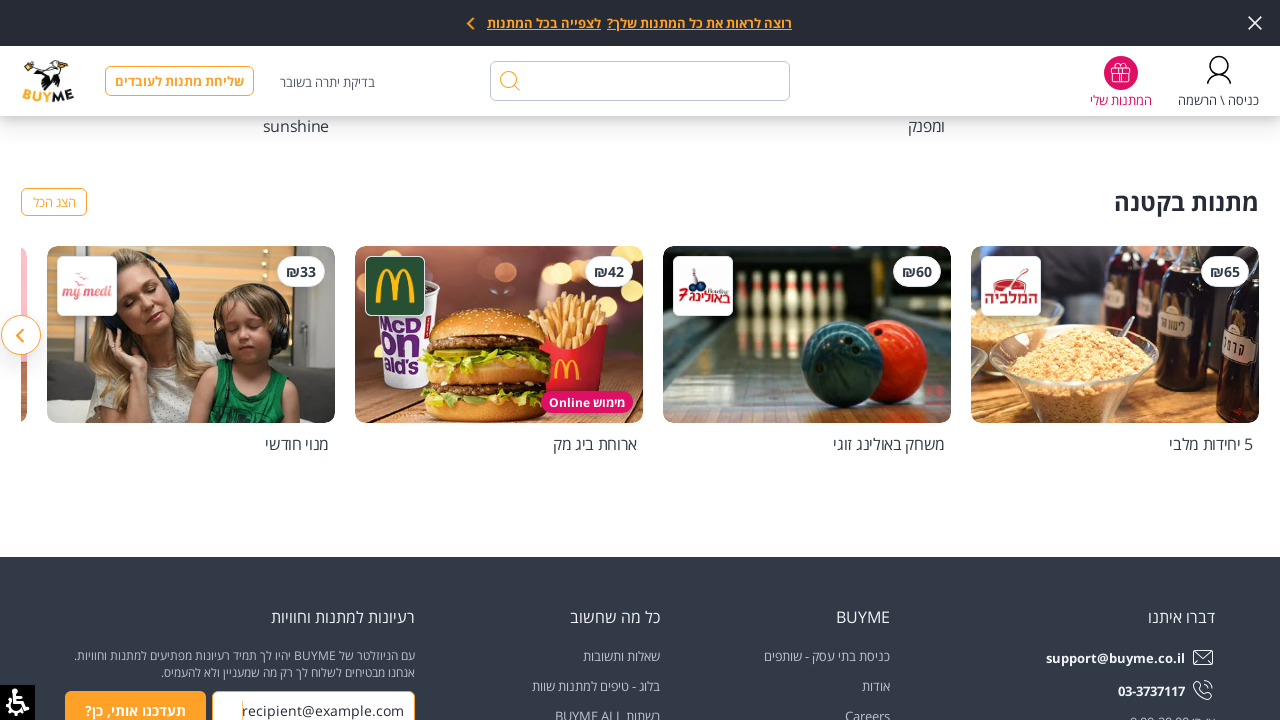

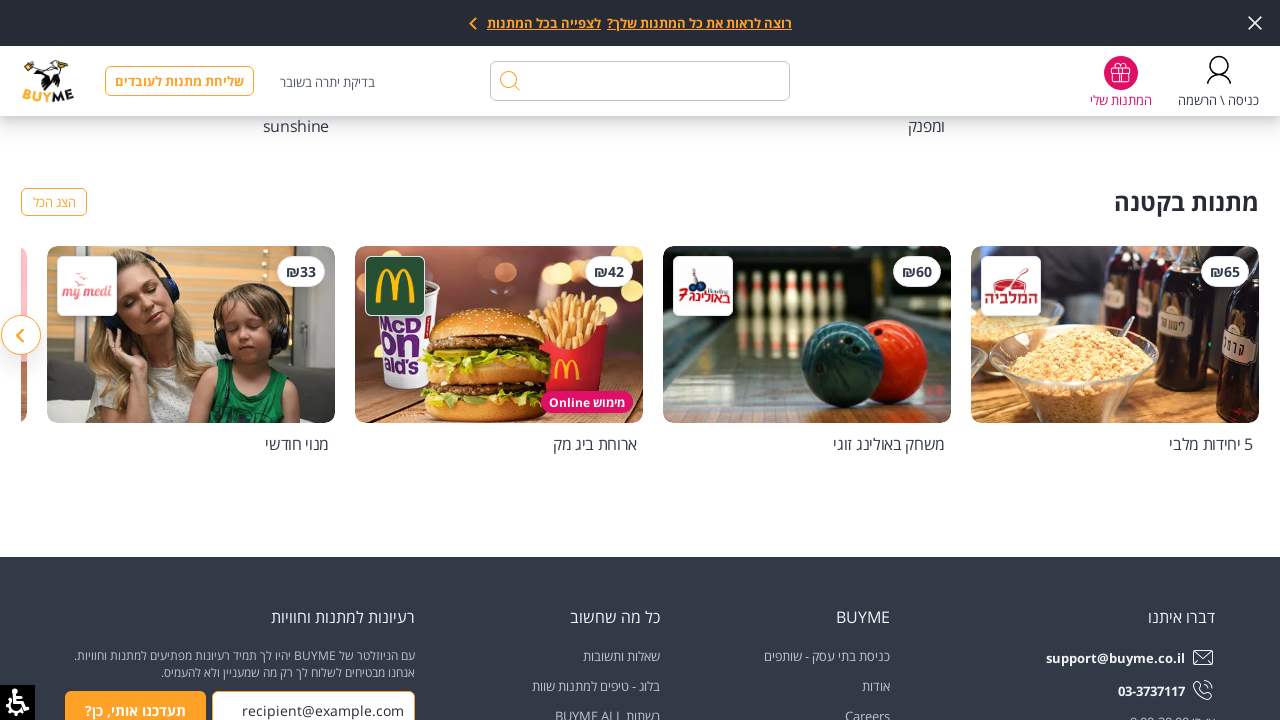